Tests the login page behavior when clicking the Login button without entering any credentials, verifying that the user remains on the login page

Starting URL: https://www.saucedemo.com/

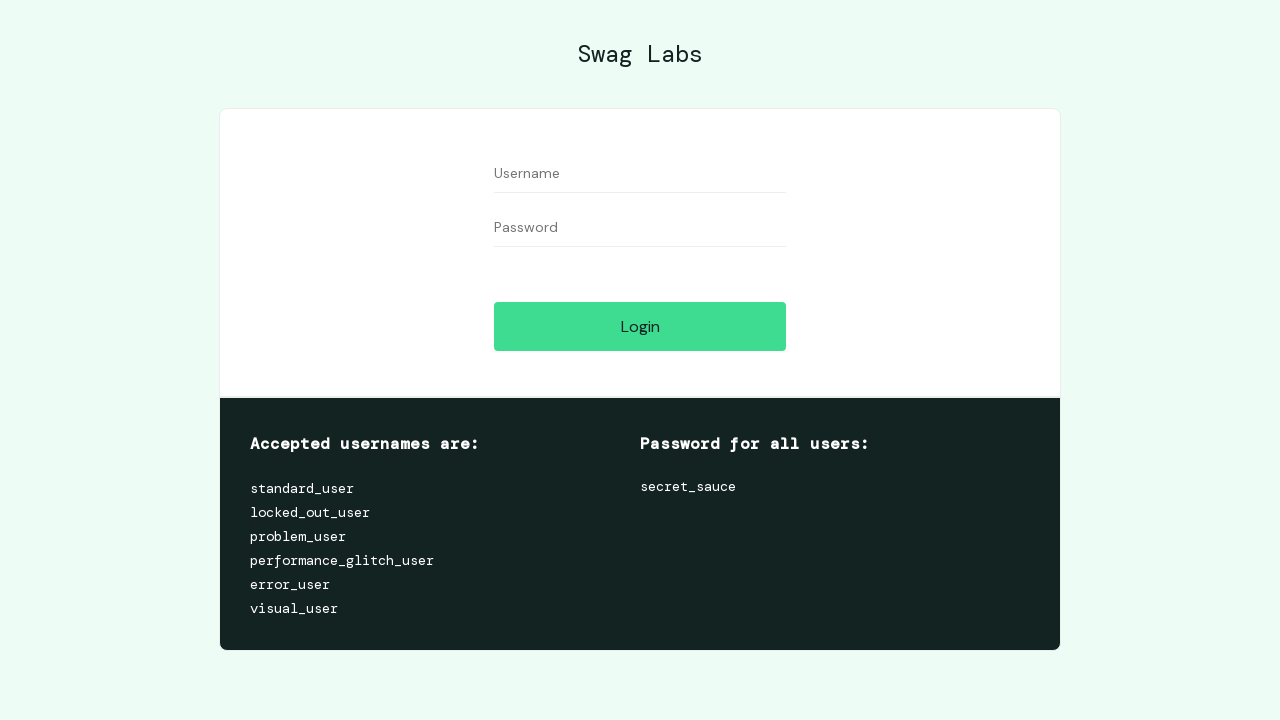

Navigated to Sauce Demo login page
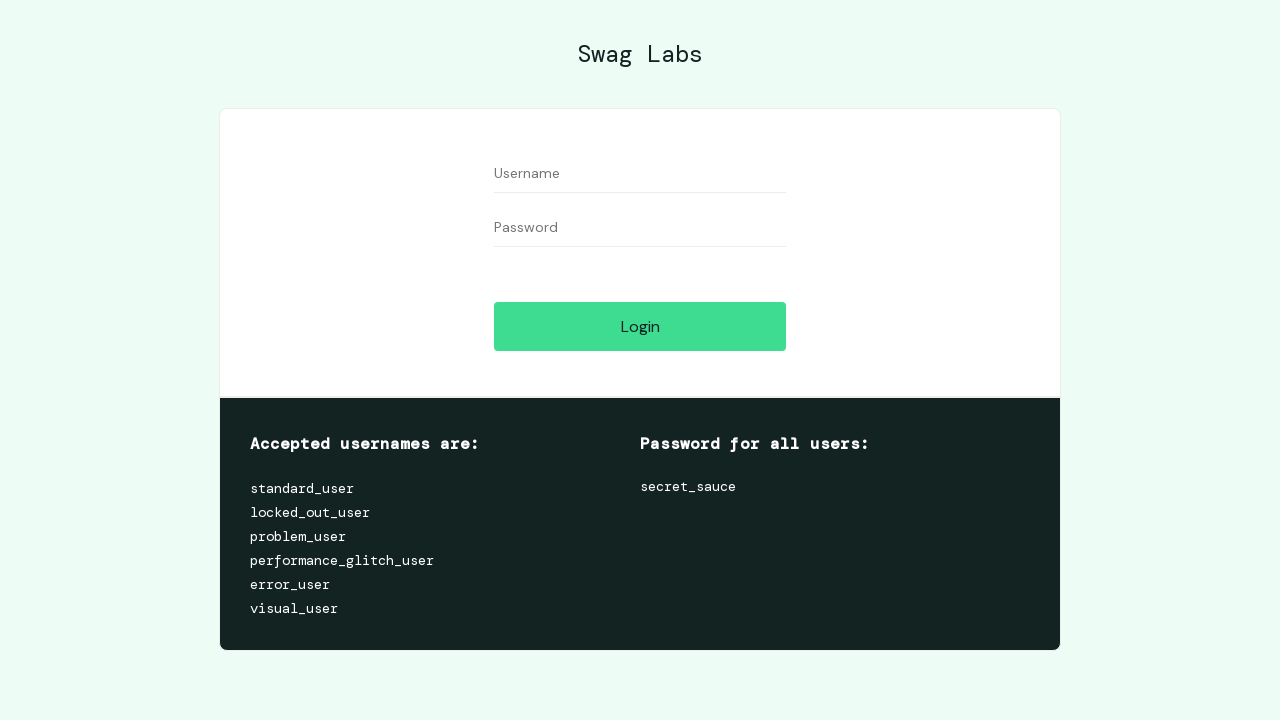

Clicked Login button without entering credentials at (640, 326) on internal:text="Login"i
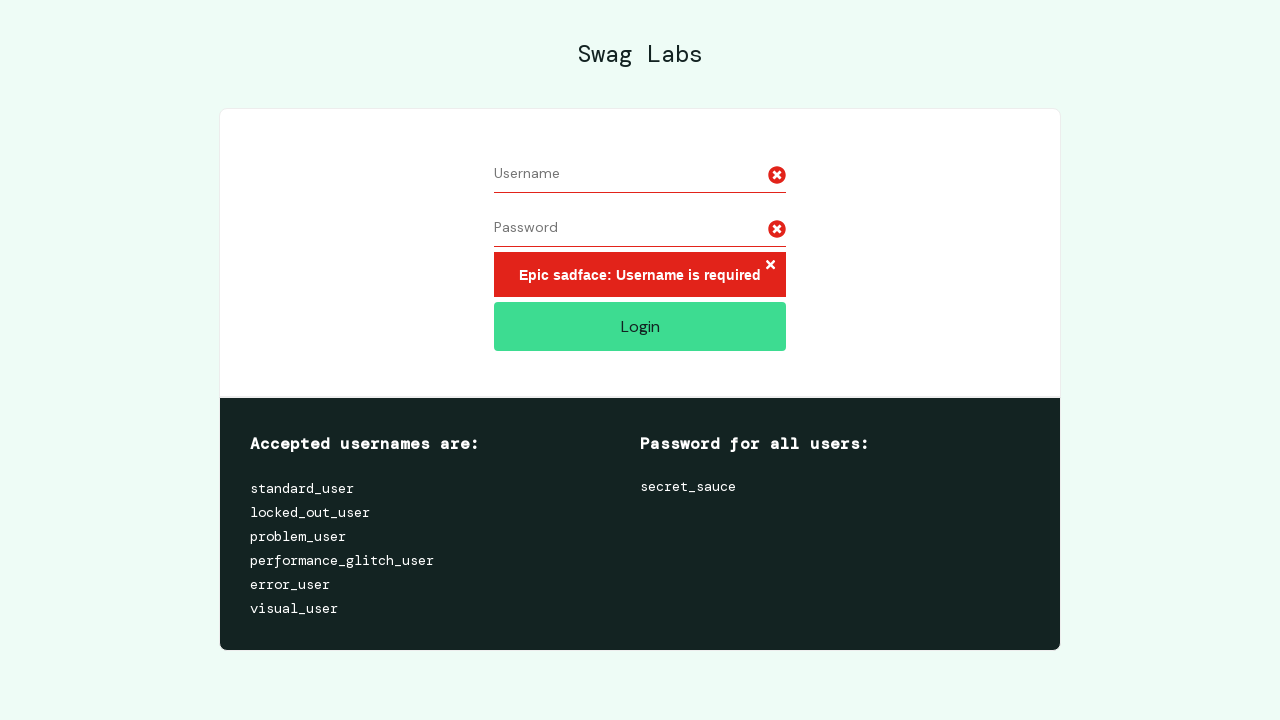

Waited for error state to appear; user remains on login page
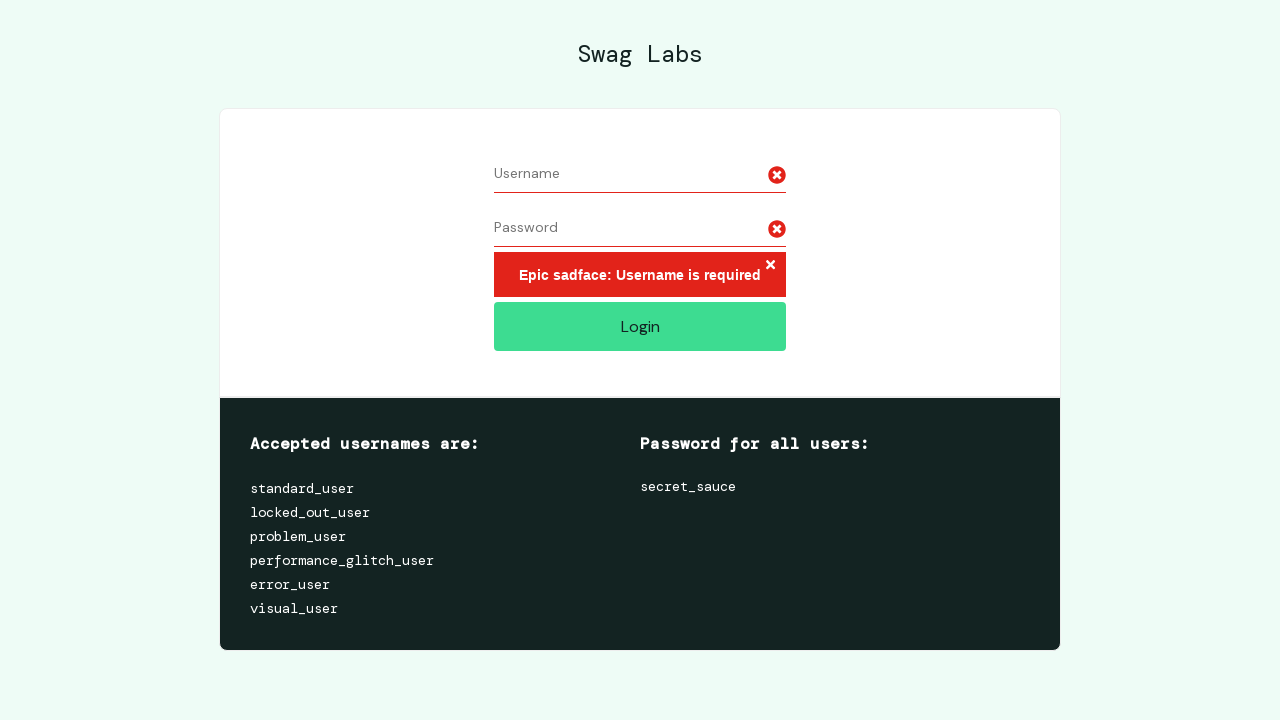

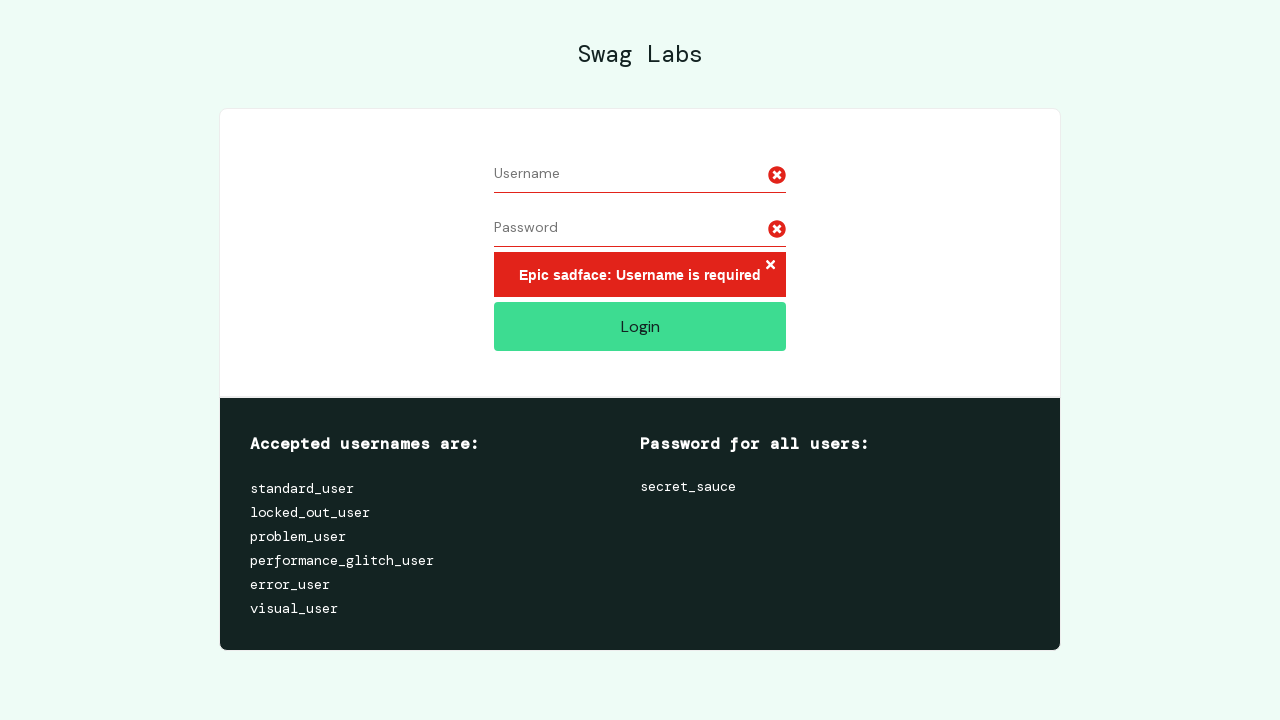